Tests a form filling workflow by clicking a specific link (calculated from a math formula), then filling out a multi-field form with personal information (first name, last name, city, country) and submitting it.

Starting URL: http://suninjuly.github.io/find_link_text

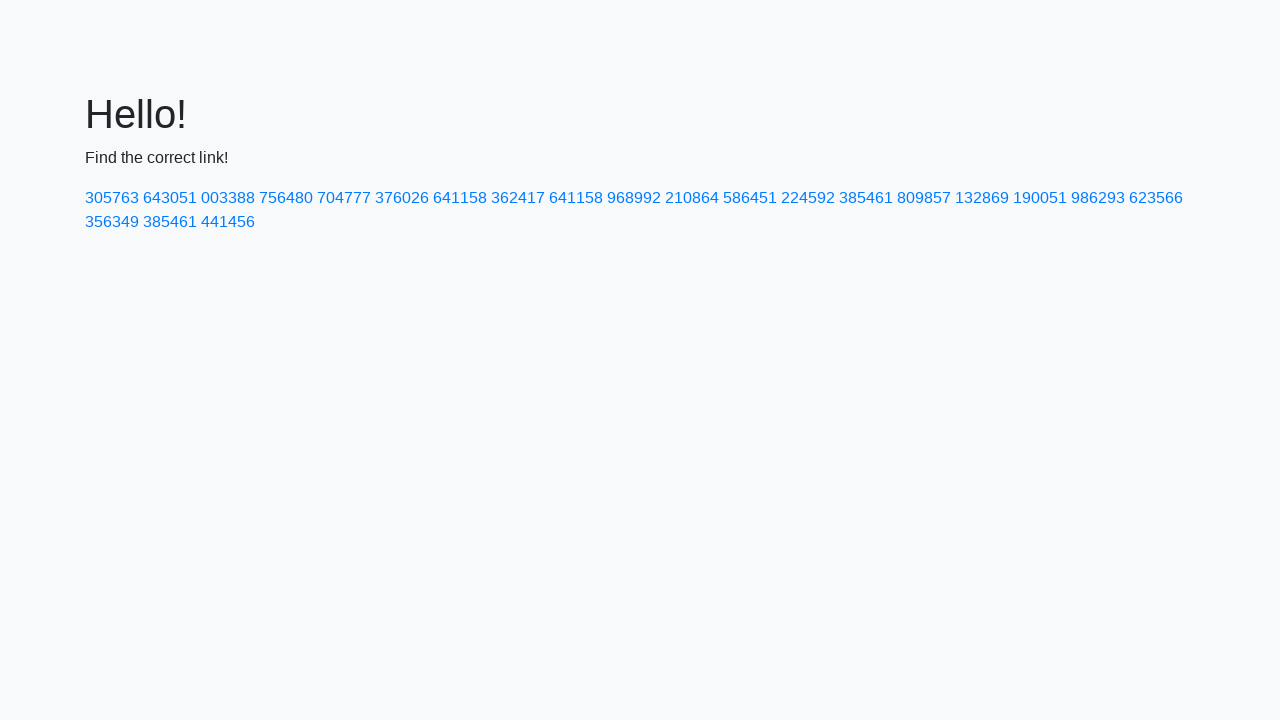

Clicked link with calculated math formula result (224592) at (808, 198) on a:text('224592')
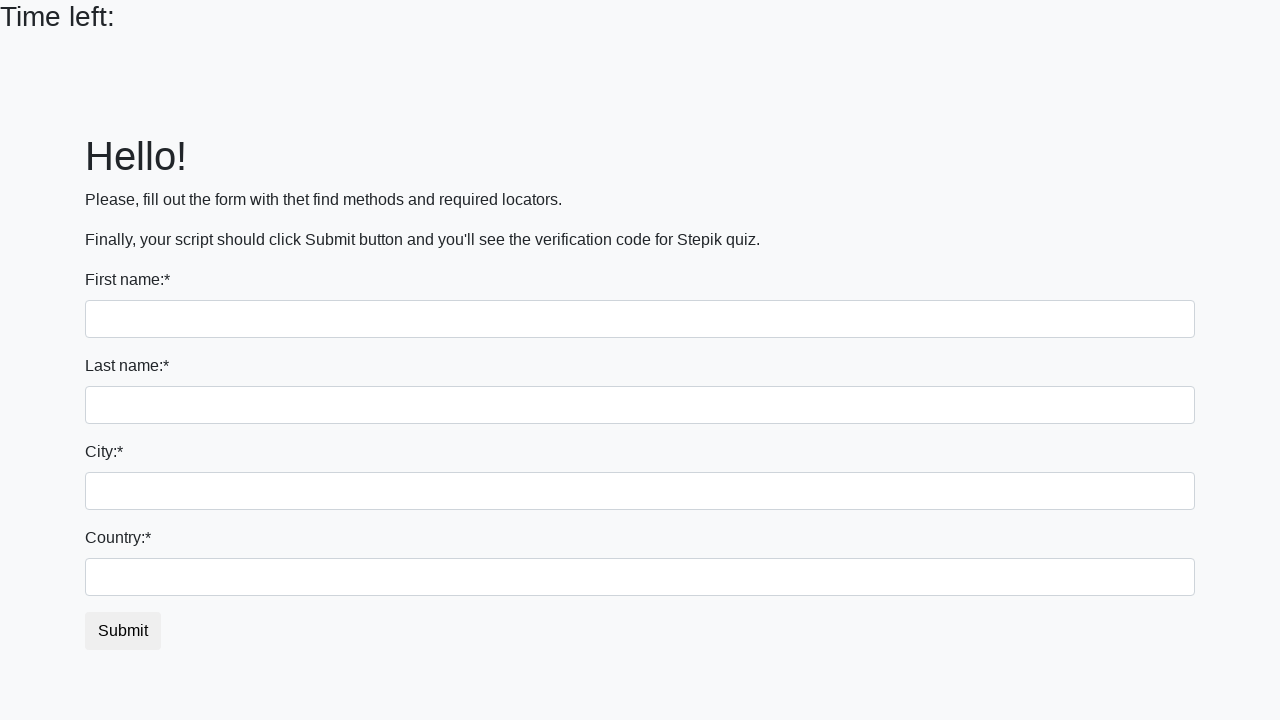

Filled first name field with 'Ivan' on input
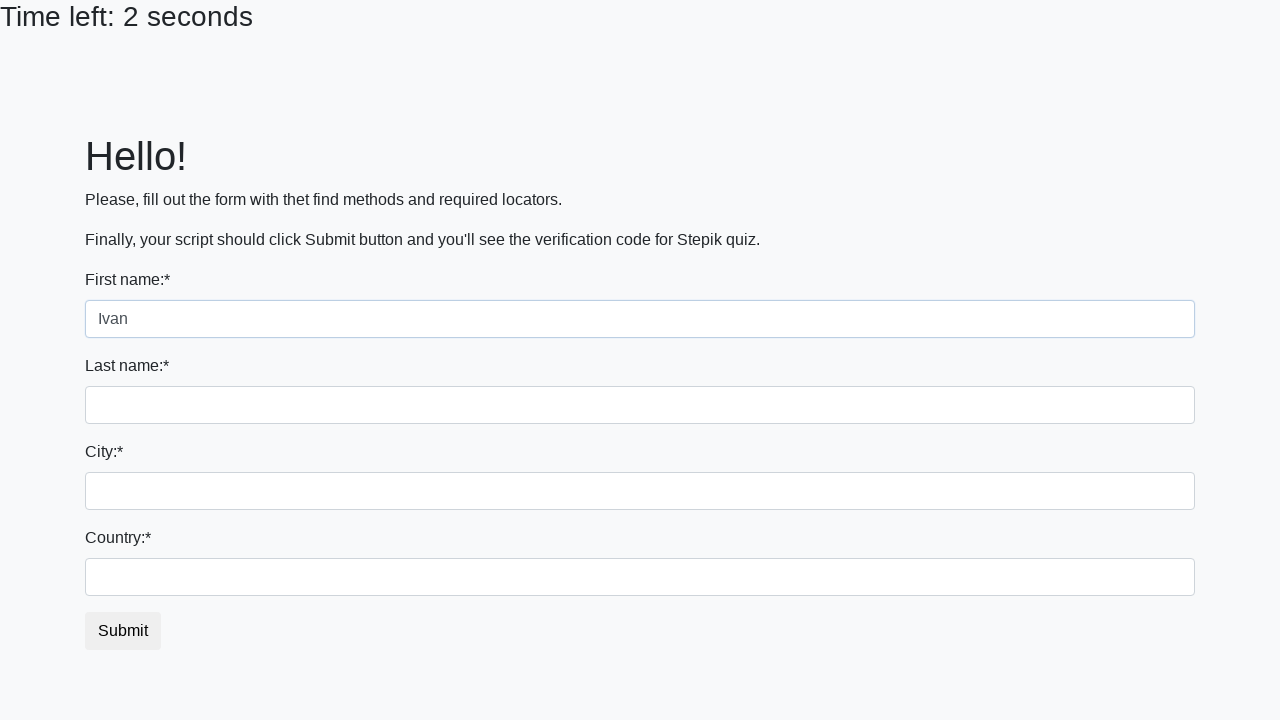

Filled last name field with 'Petrov' on input[name='last_name']
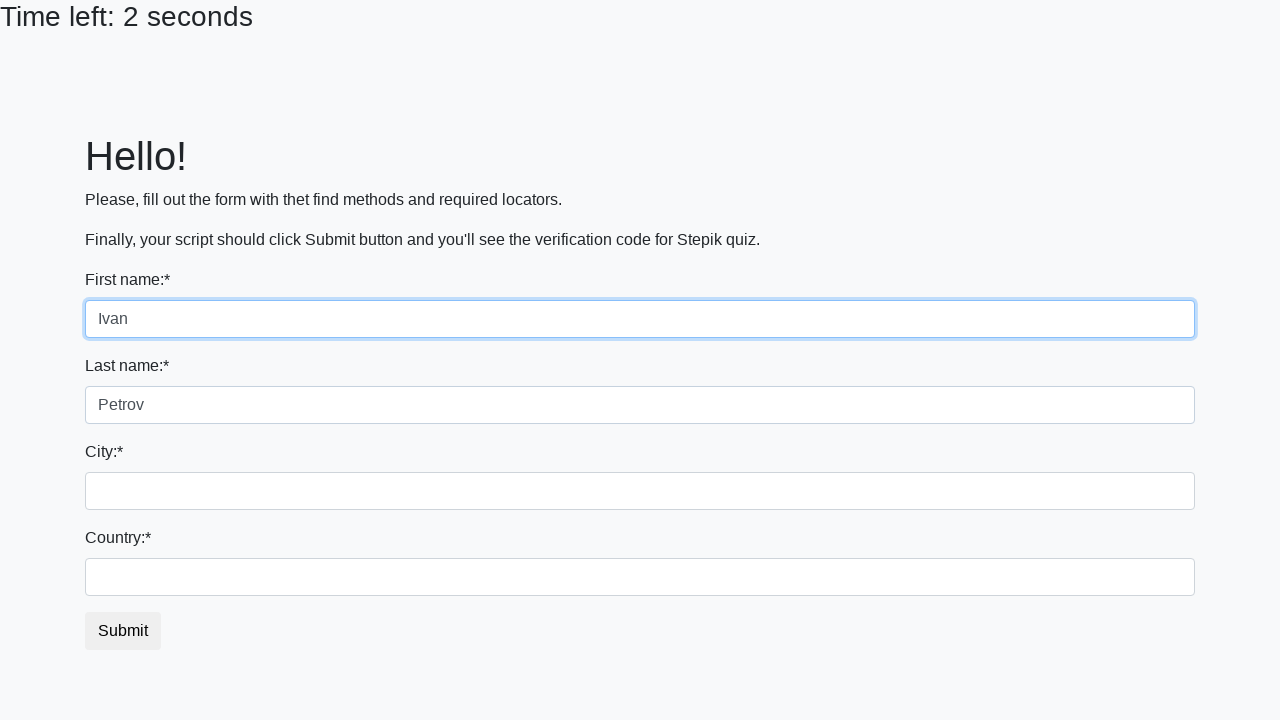

Filled city field with 'Smolensk' on .form-control.city
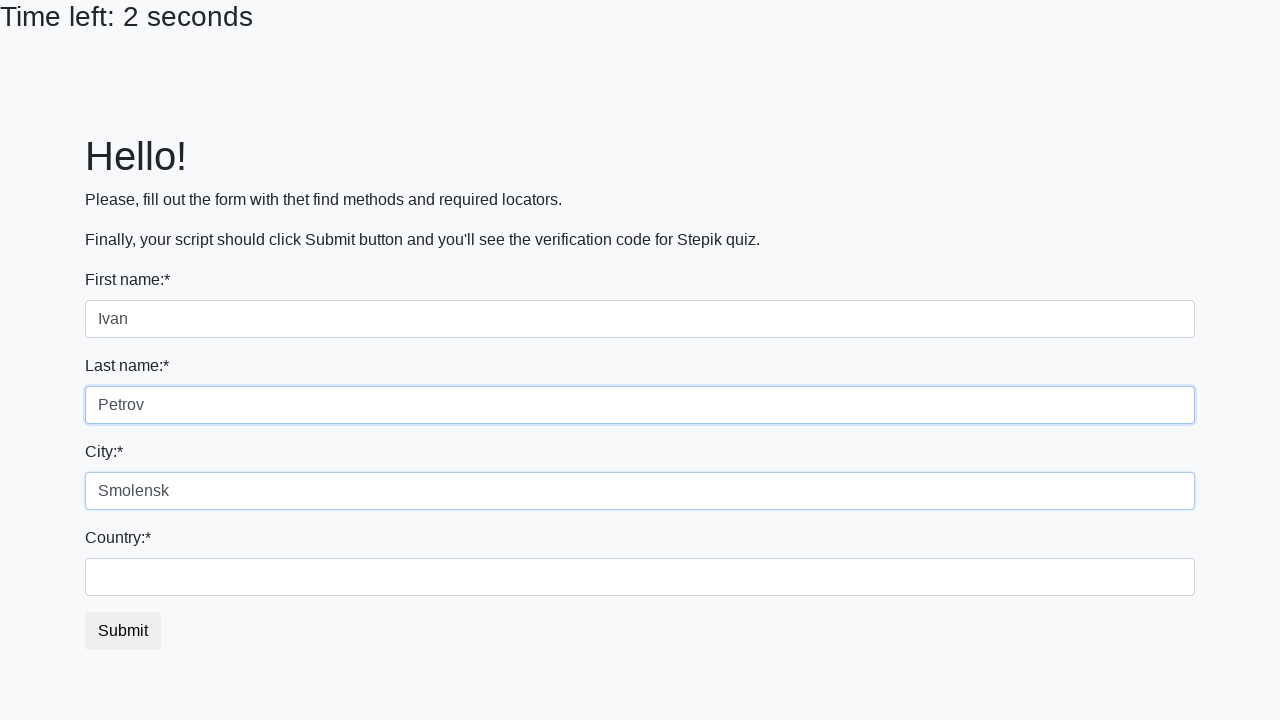

Filled country field with 'Russia' on #country
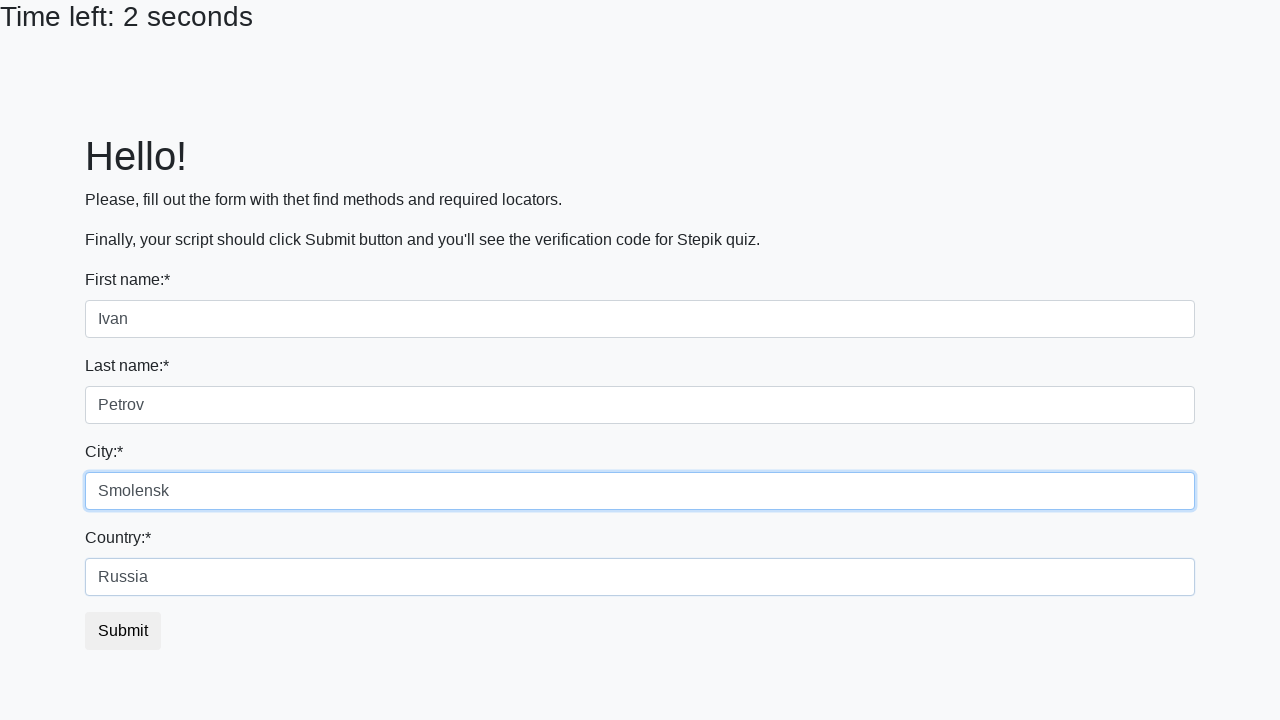

Clicked submit button to submit form at (123, 631) on button.btn
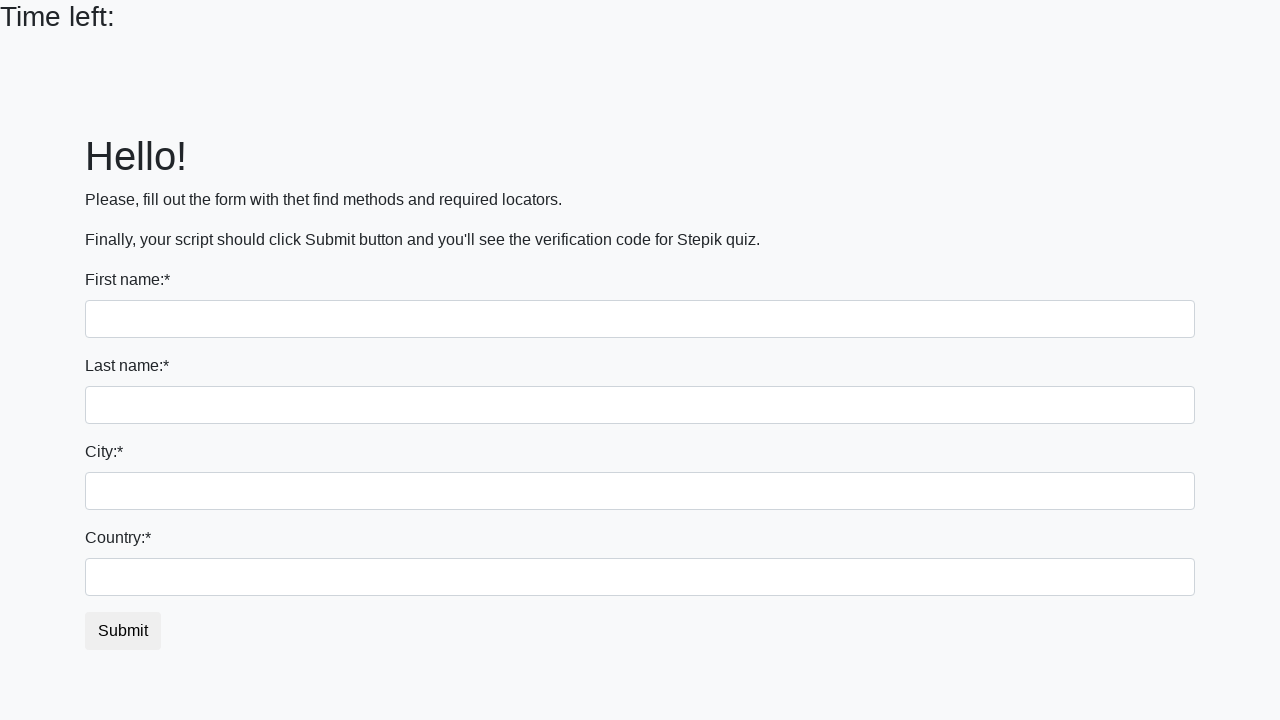

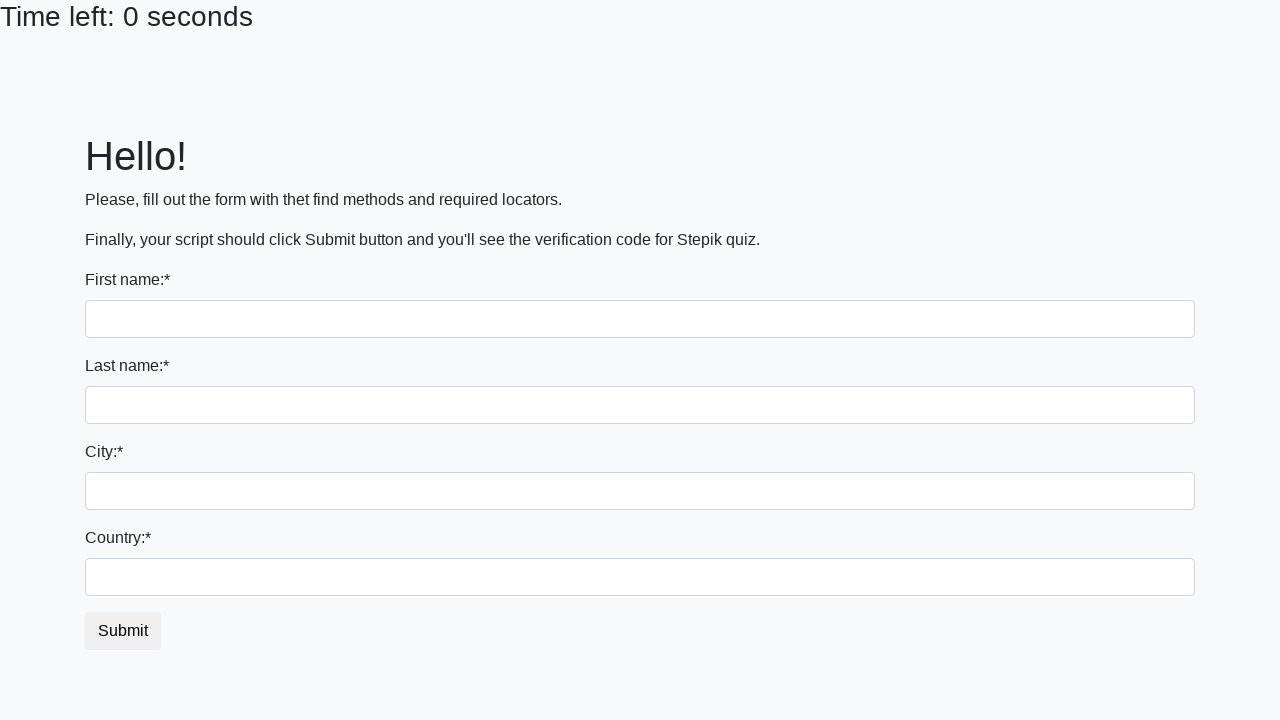